Tests browser window/tab switching functionality by opening a new window via link click and switching between the original and new windows

Starting URL: https://www.selenium.dev/selenium/web/window_switching_tests/page_with_frame.html

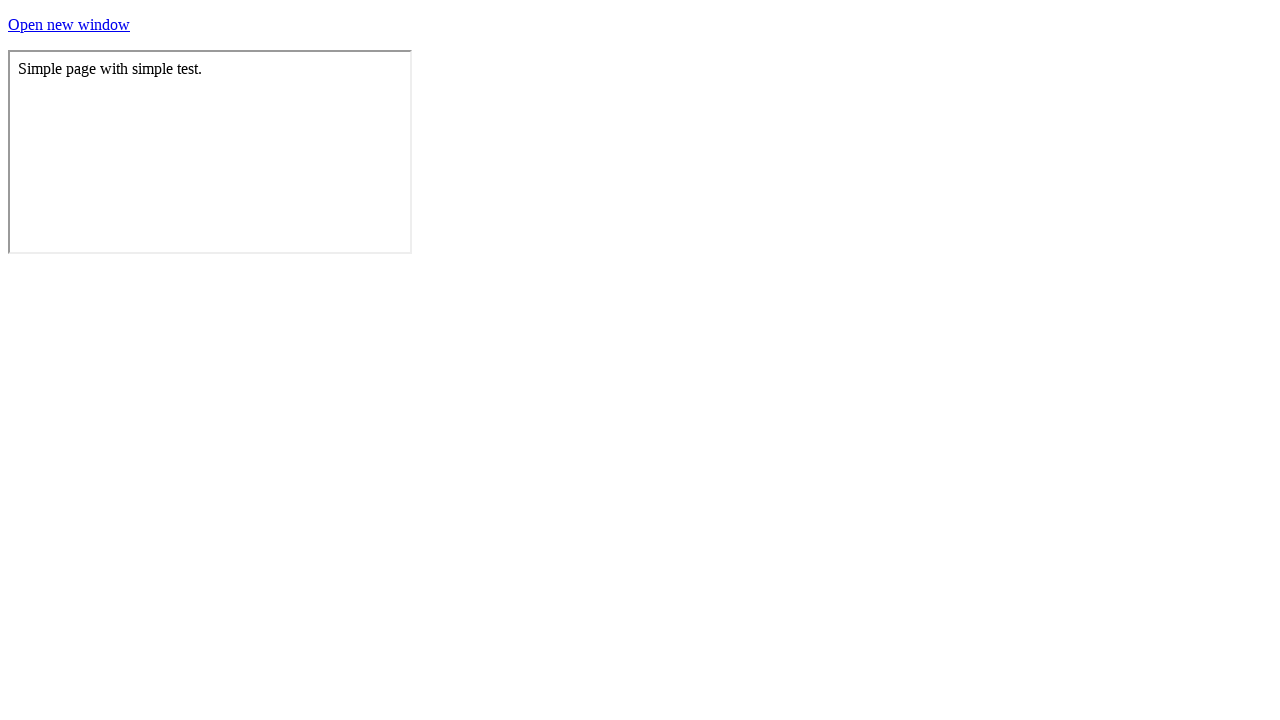

Clicked link that opens a new window at (69, 24) on #a-link-that-opens-a-new-window
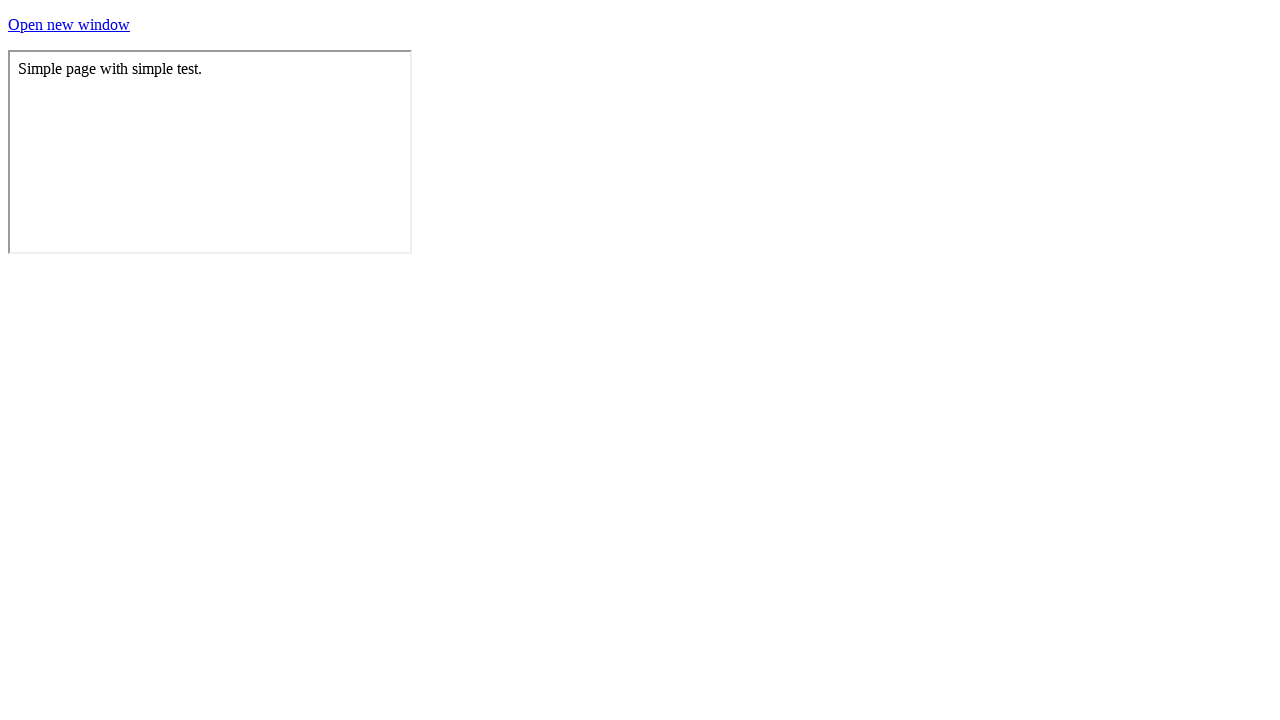

New window loaded
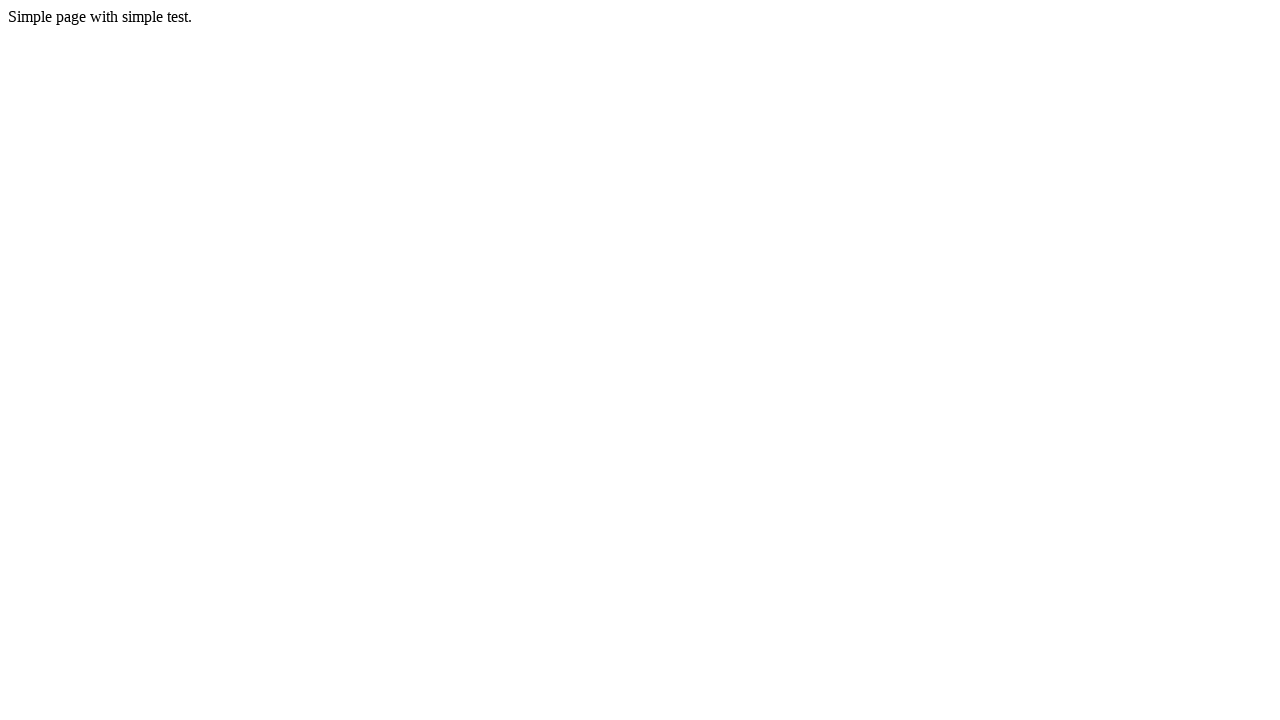

Retrieved title of new window: Simple Page
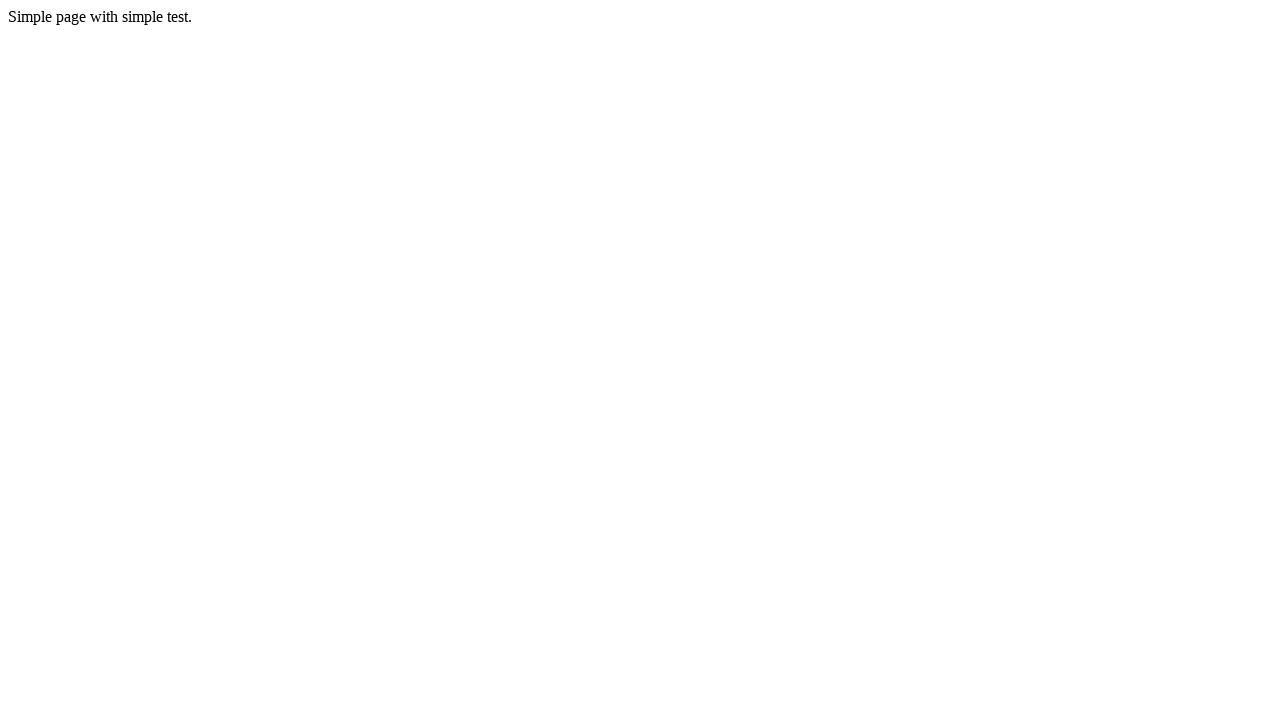

Switched back to original window
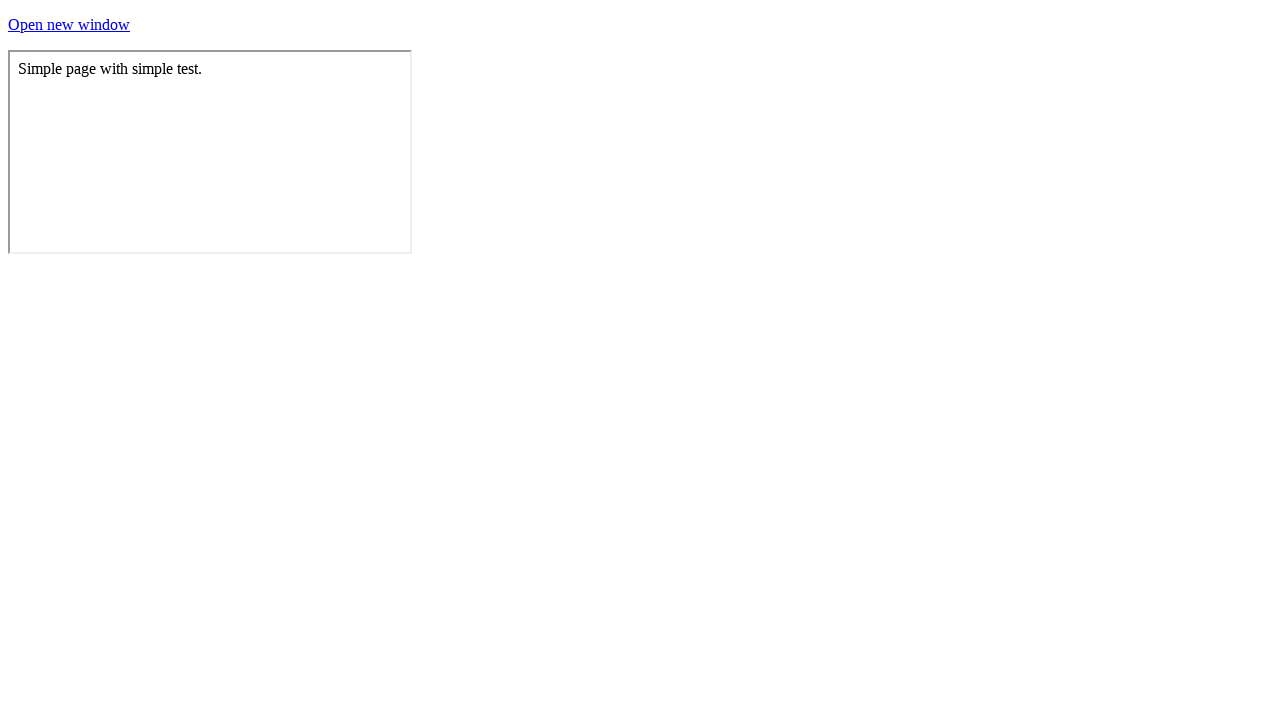

Retrieved title of original window: Test page for WindowSwitchingTest.testShouldFocusOnTheTopMostFrameAfterSwitchingToAWindow
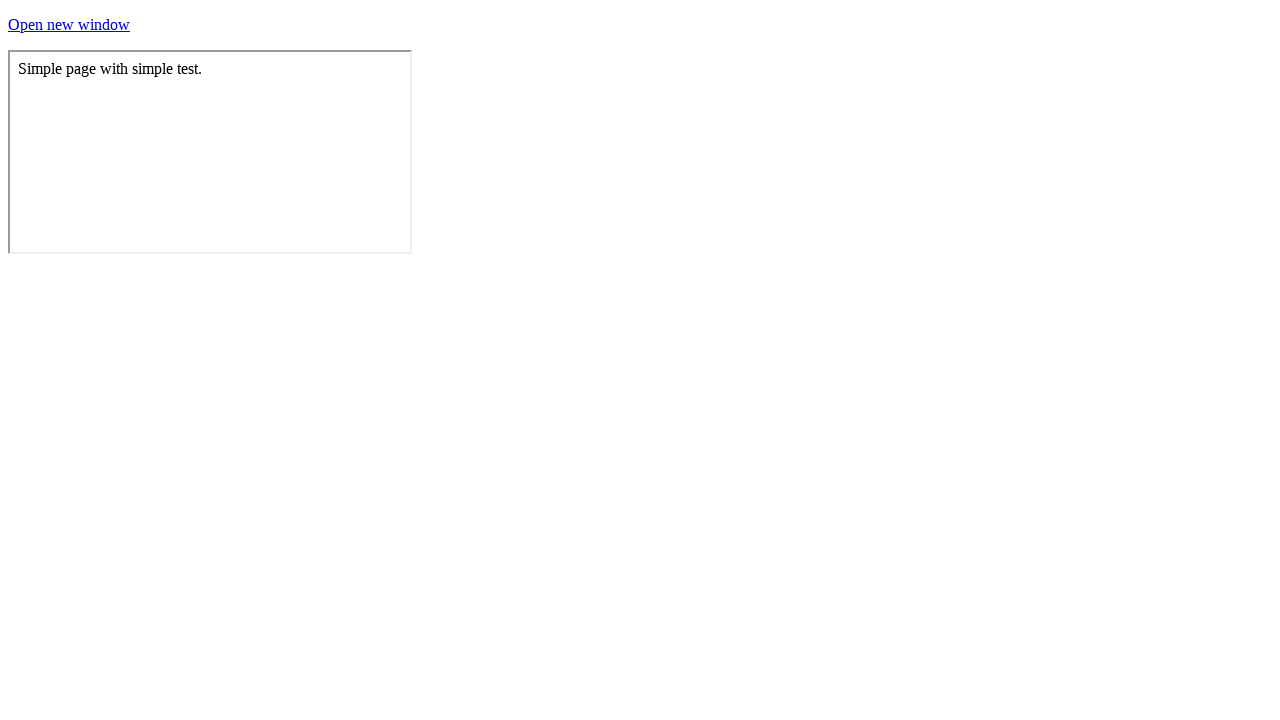

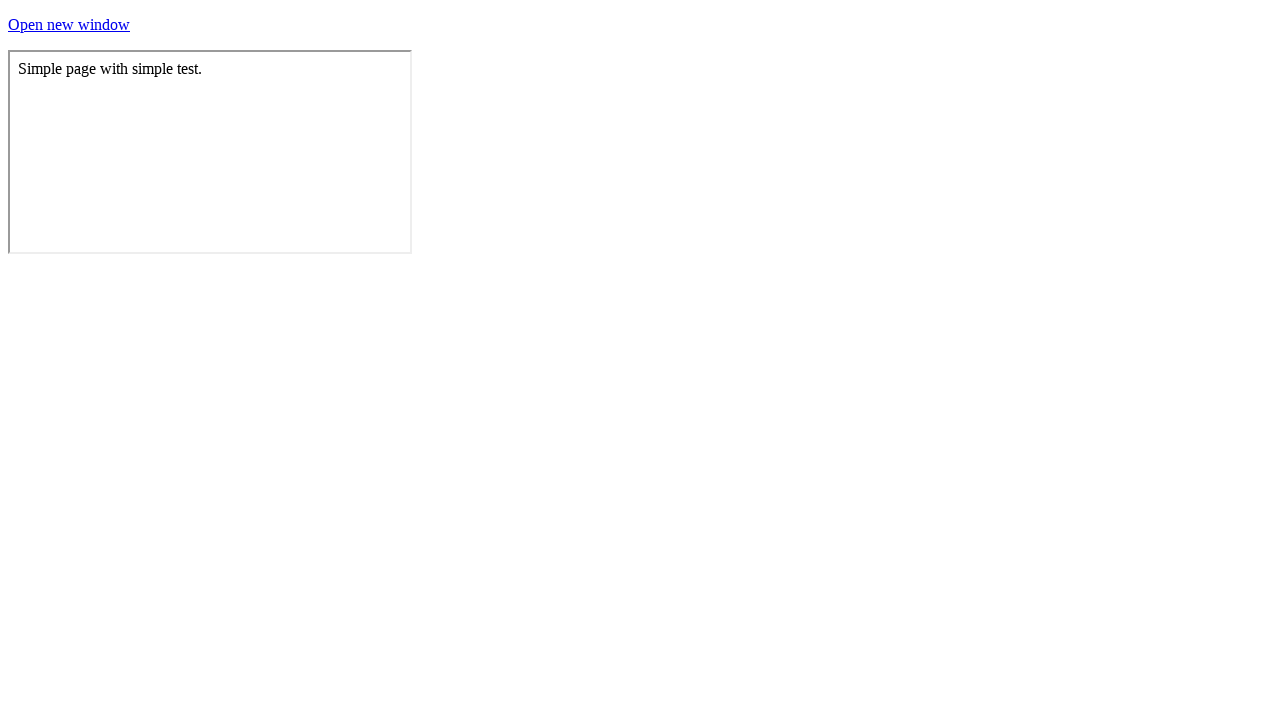